Tests JavaScript alert handling by triggering a confirmation dialog and dismissing it using the cancel button

Starting URL: https://the-internet.herokuapp.com/javascript_alerts

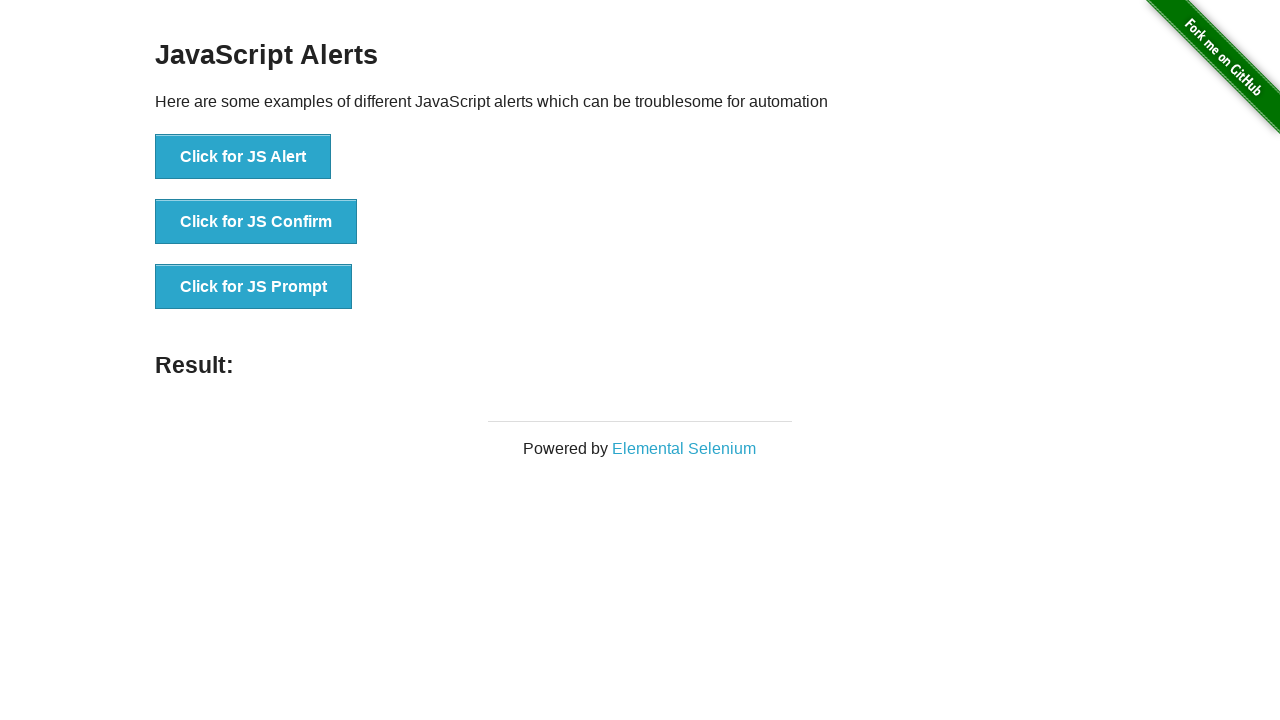

Clicked 'Click for JS Confirm' button to trigger confirmation dialog at (256, 222) on xpath=//button[text()='Click for JS Confirm']
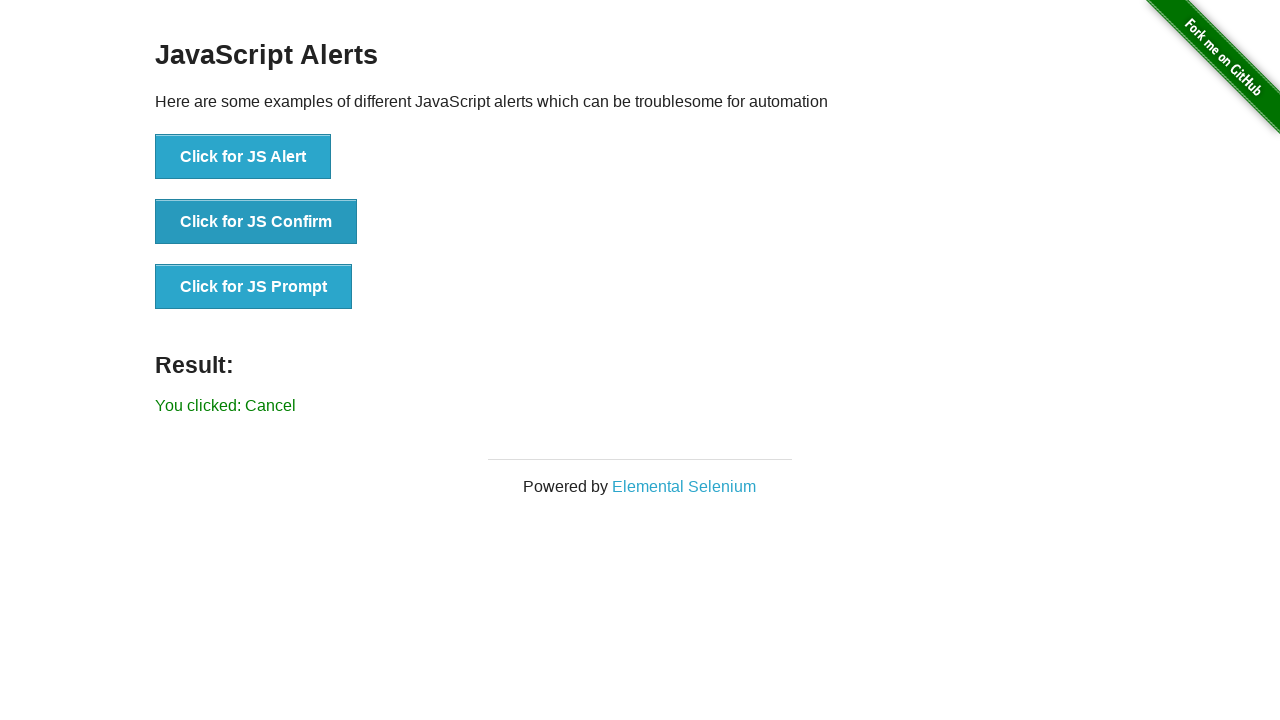

Registered dialog handler to dismiss confirmation dialog using cancel button
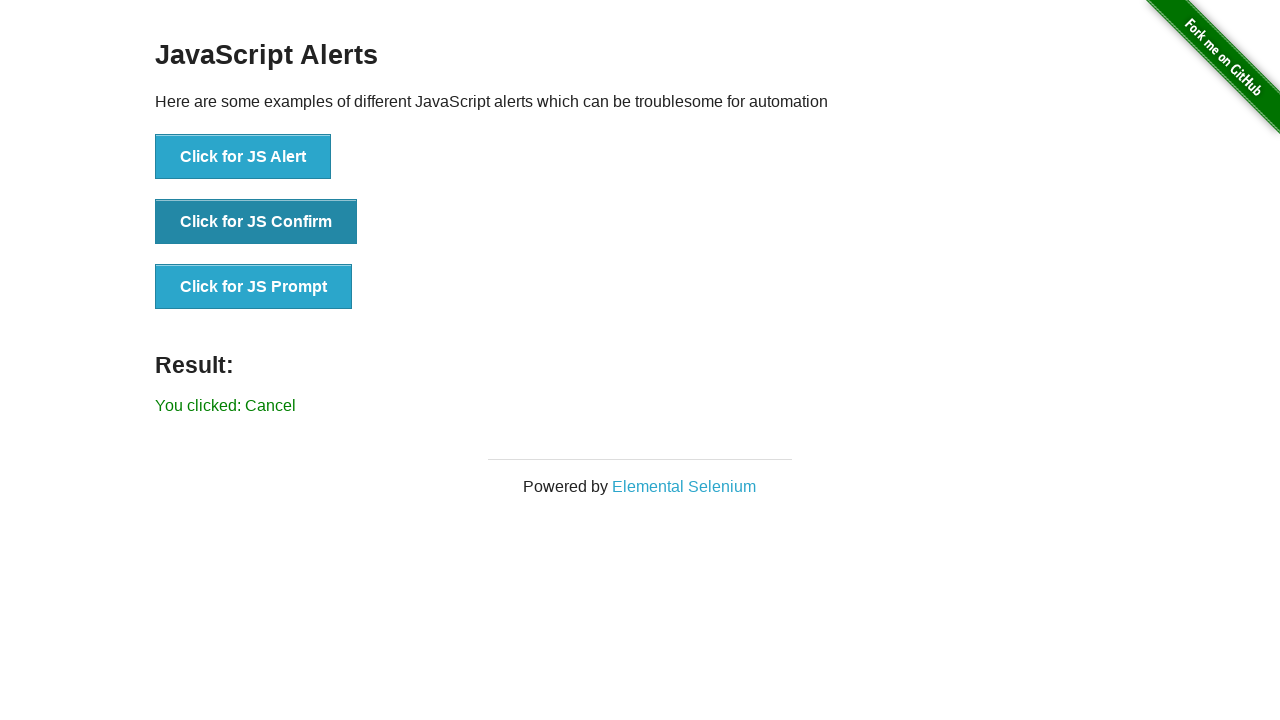

Clicked 'Click for JS Confirm' button again to trigger and handle confirmation dialog at (256, 222) on xpath=//button[text()='Click for JS Confirm']
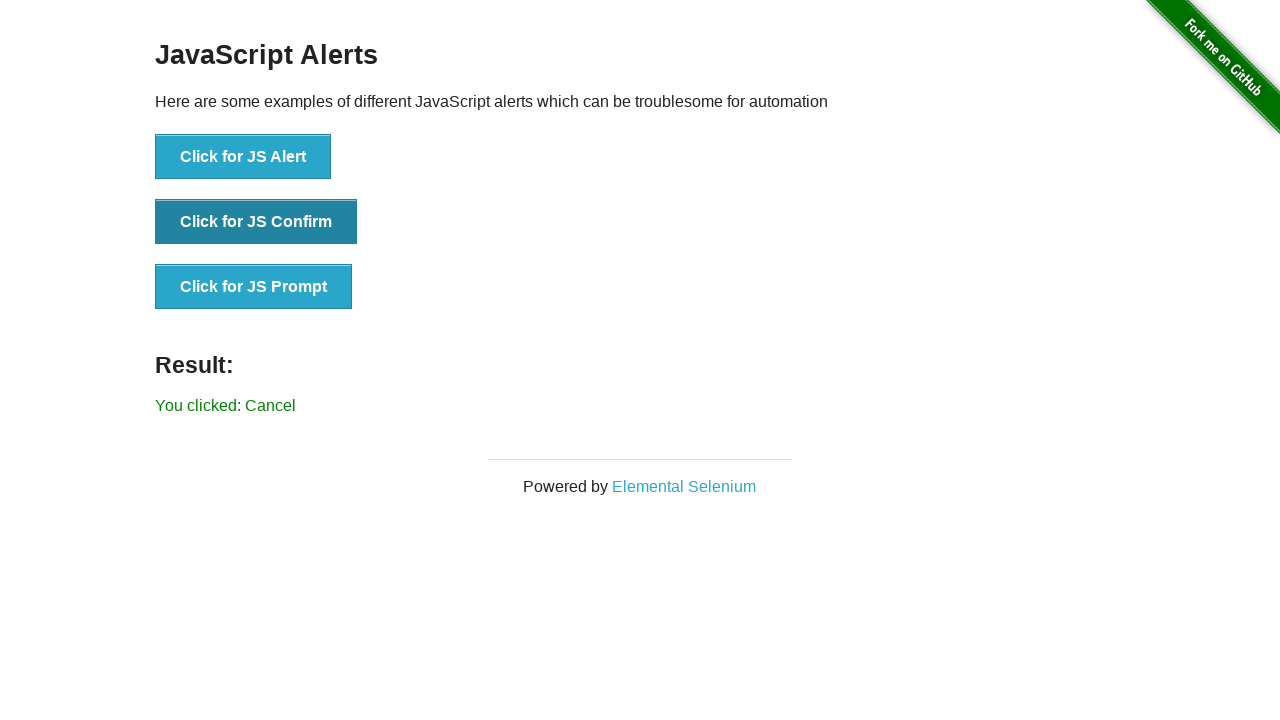

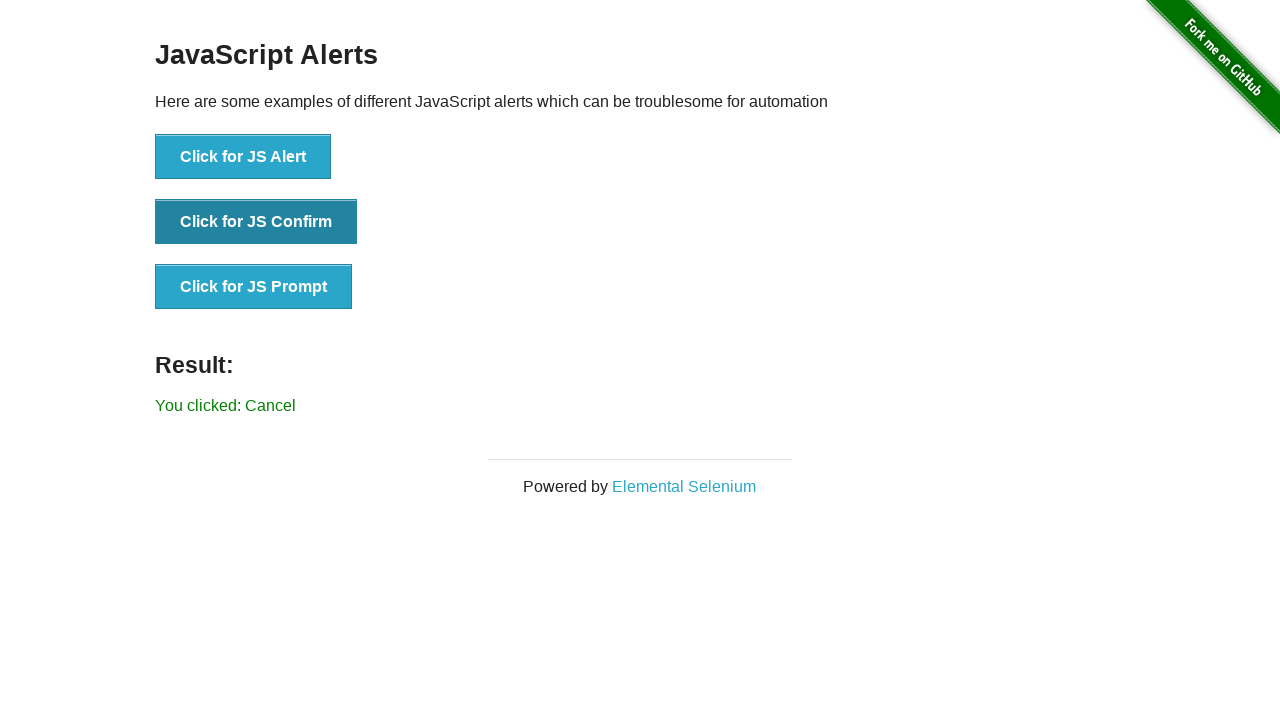